Tests XPath locator strategies by finding buttons using following-sibling and parent axis navigation, then verifying their text content

Starting URL: https://rahulshettyacademy.com/AutomationPractice/

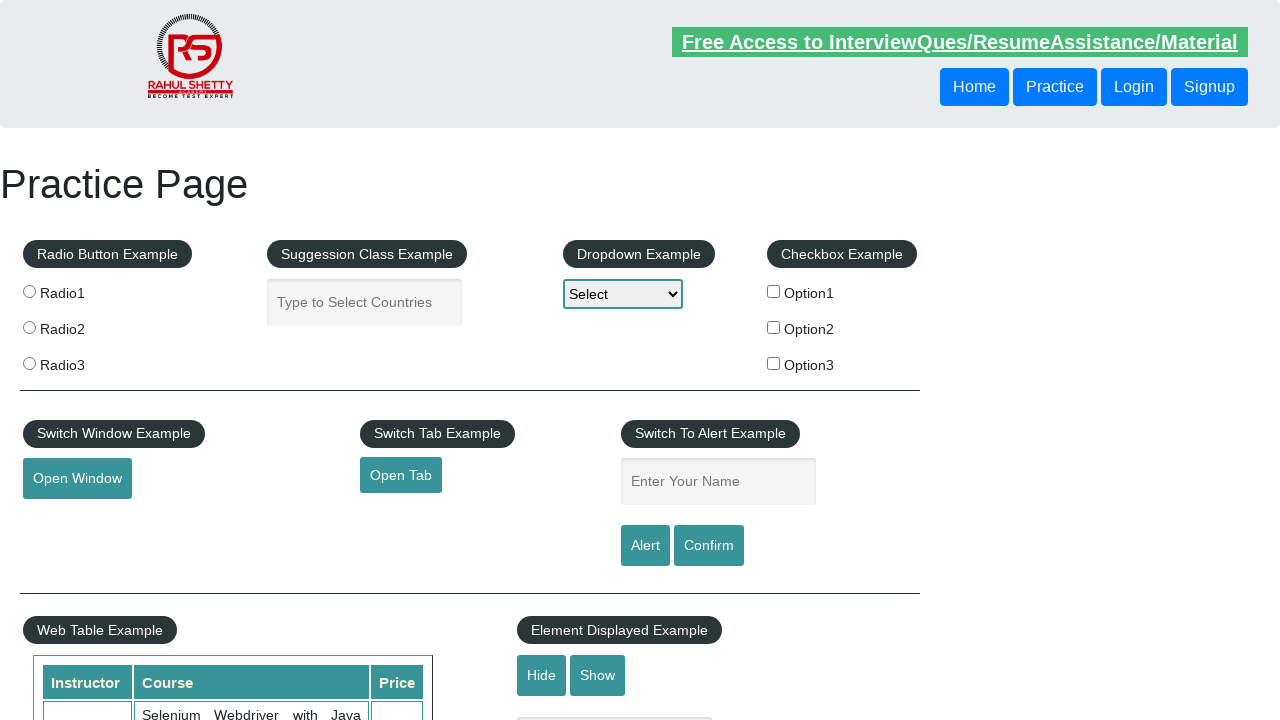

Located button using following-sibling XPath axis
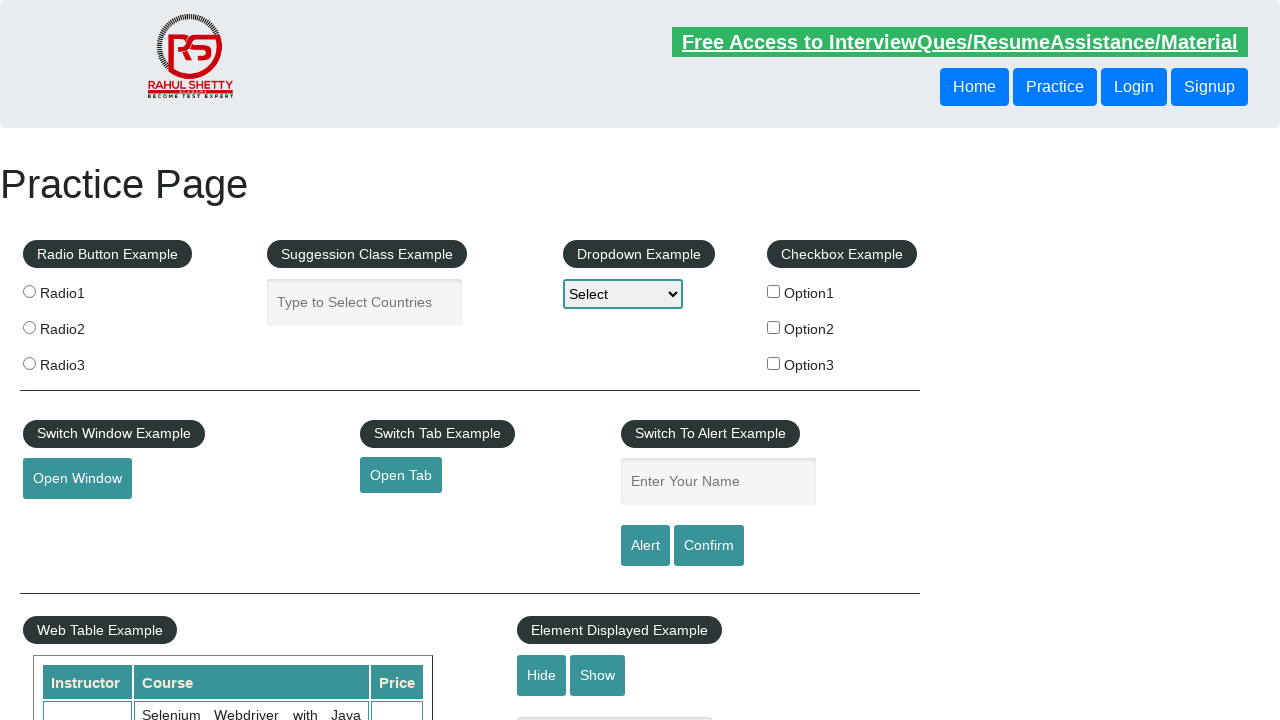

Verified first button is visible
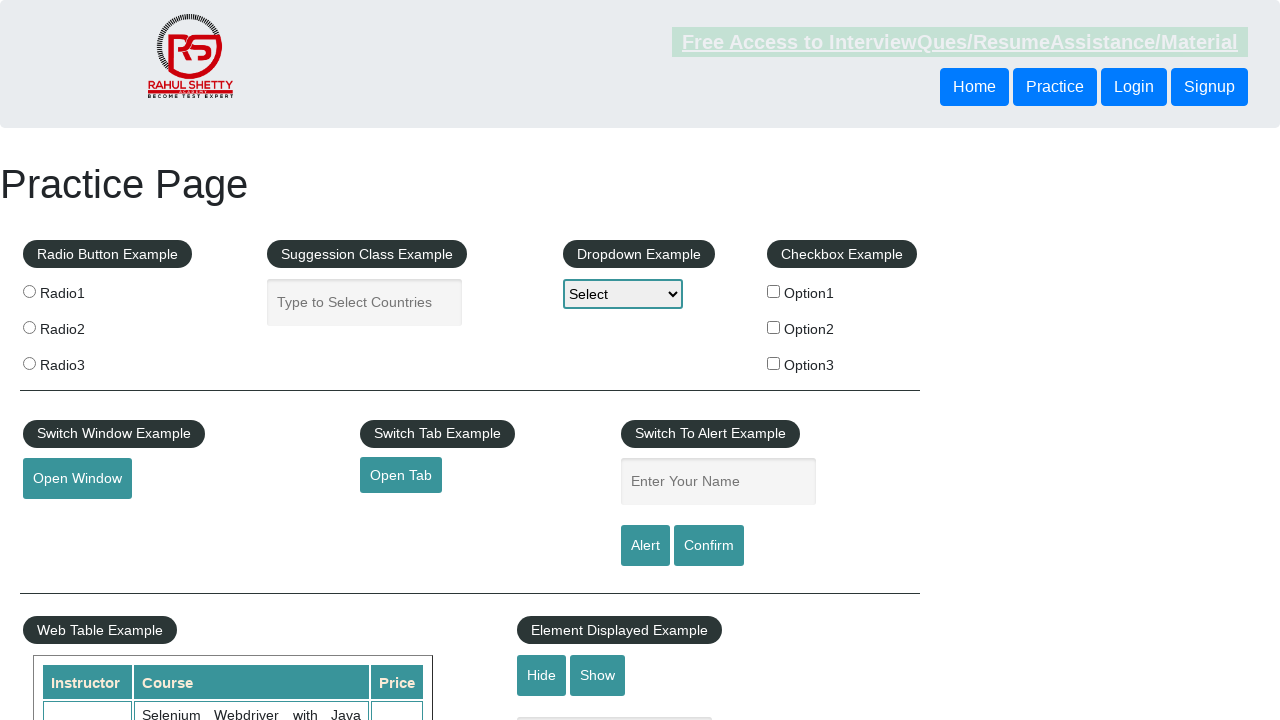

Located button using parent XPath axis
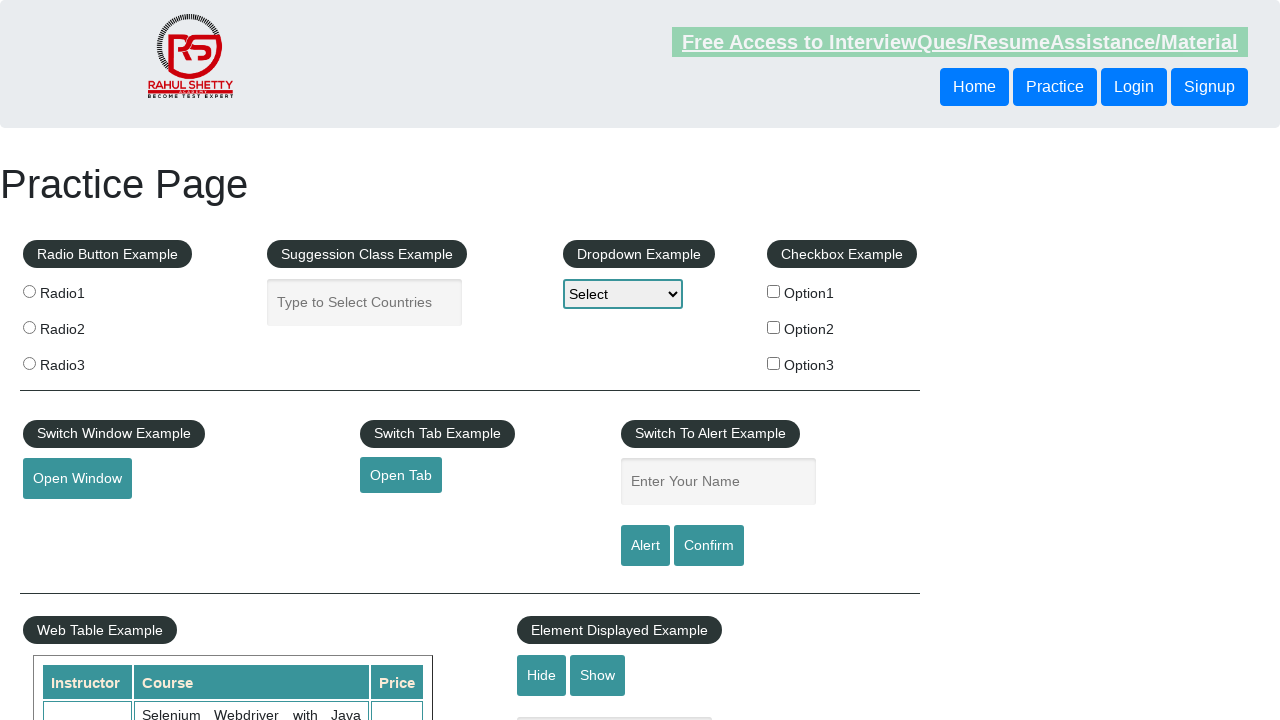

Verified second button is visible
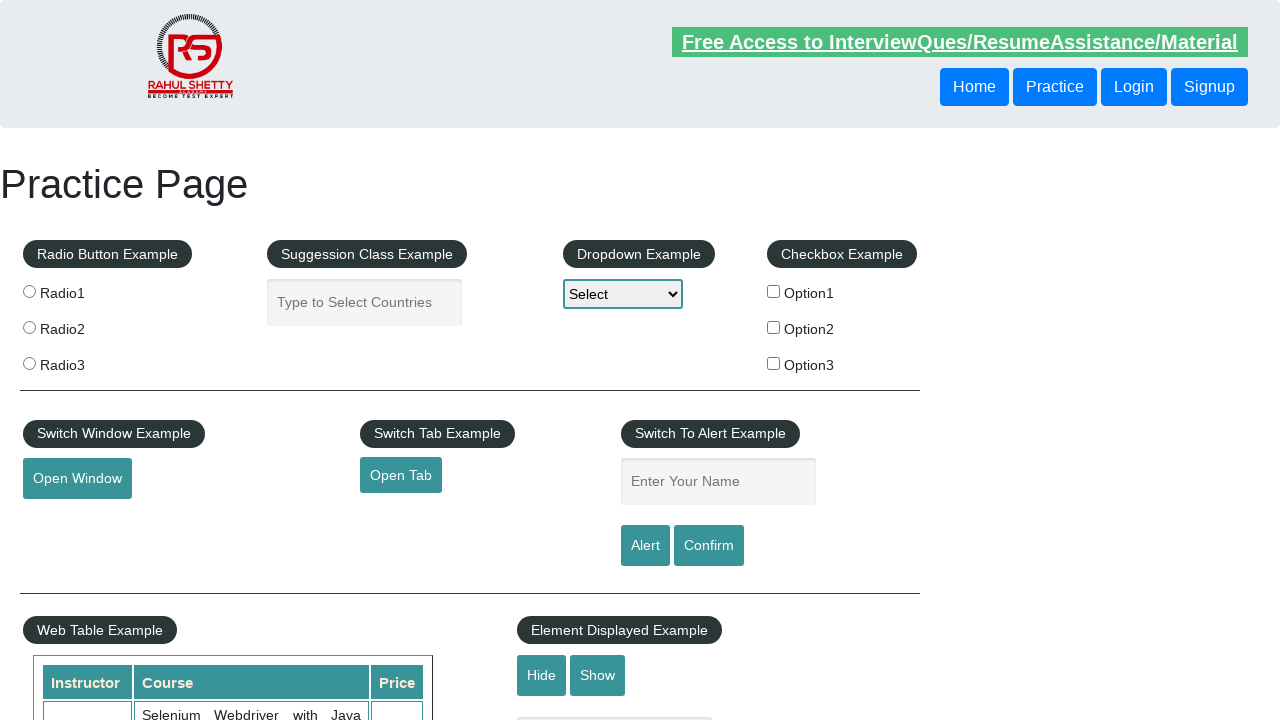

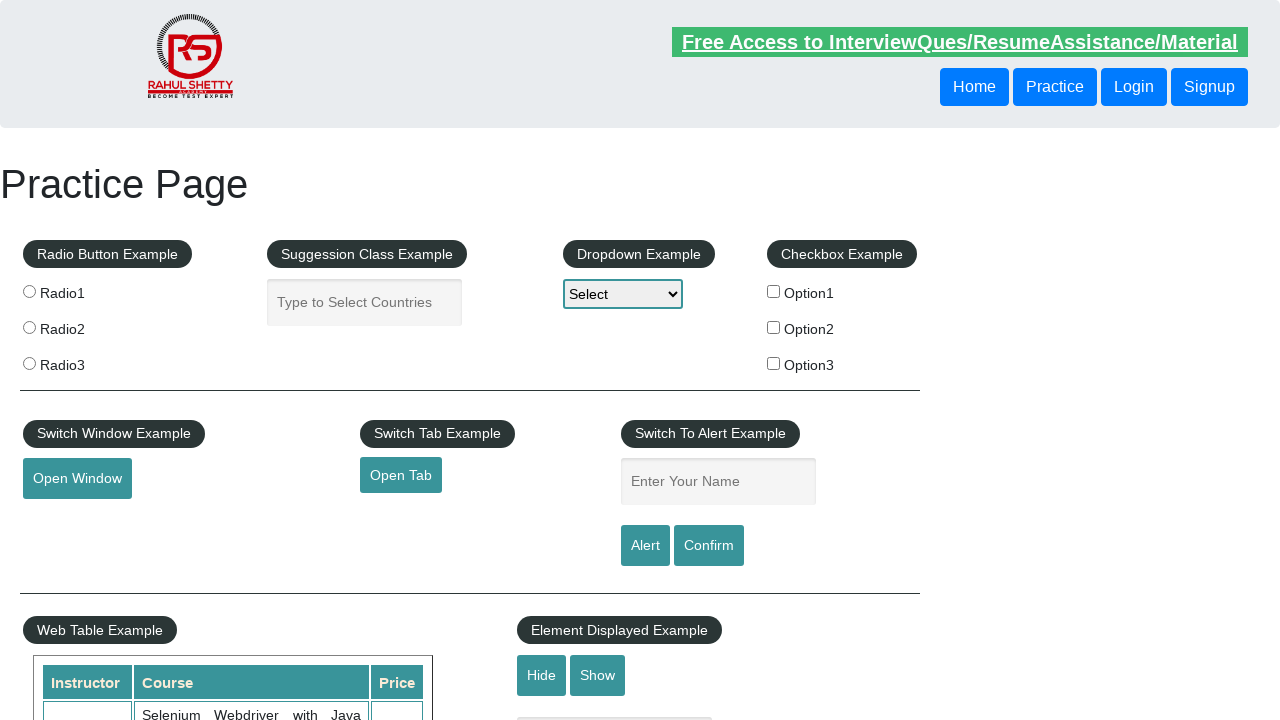